Tests JavaScript alert handling by clicking a button that triggers an alert, accepting the alert by clicking OK, and verifying the result message displays the expected success text.

Starting URL: https://testcenter.techproeducation.com/index.php?page=javascript-alerts

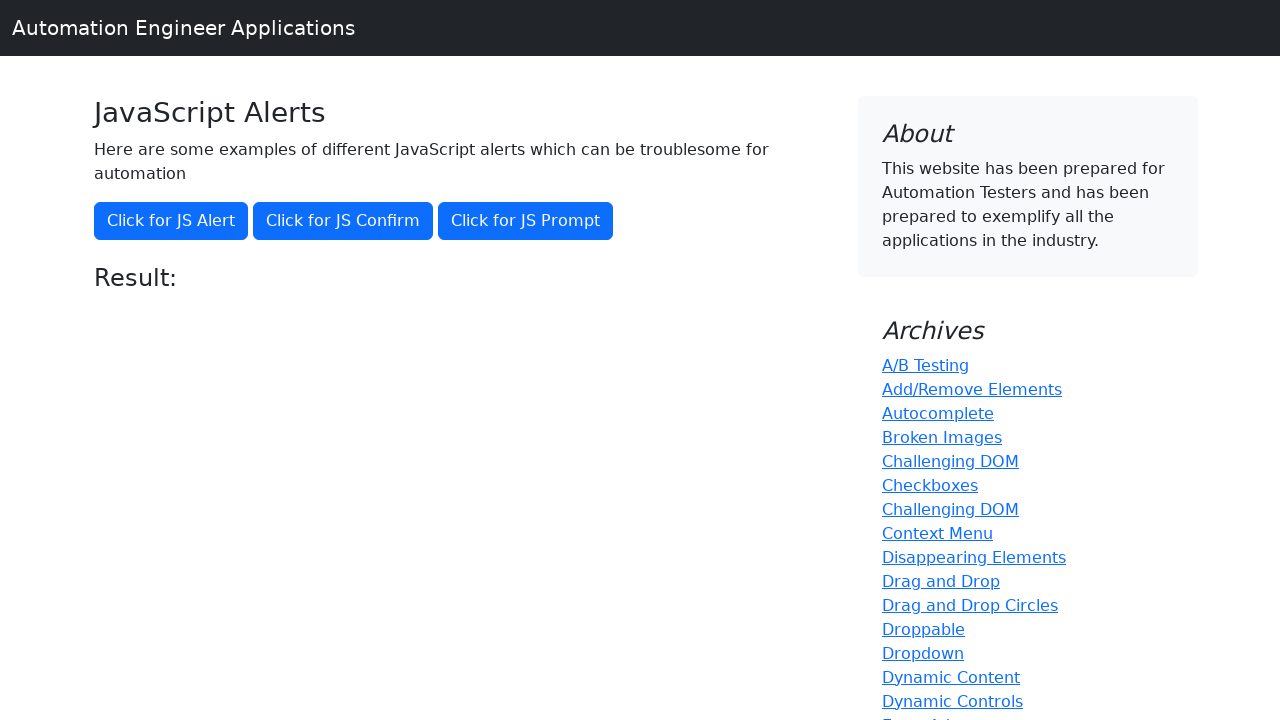

Clicked button to trigger JavaScript alert at (171, 221) on xpath=//*[text()='Click for JS Alert']
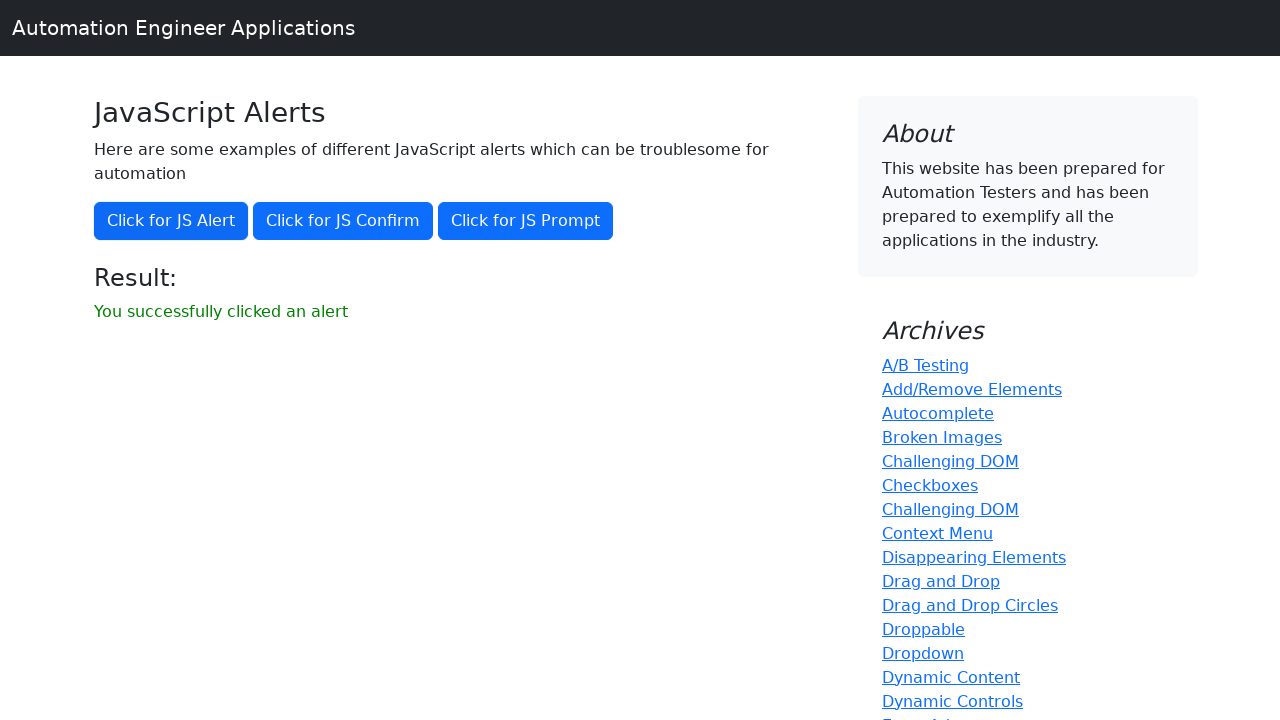

Set up dialog handler to accept alerts
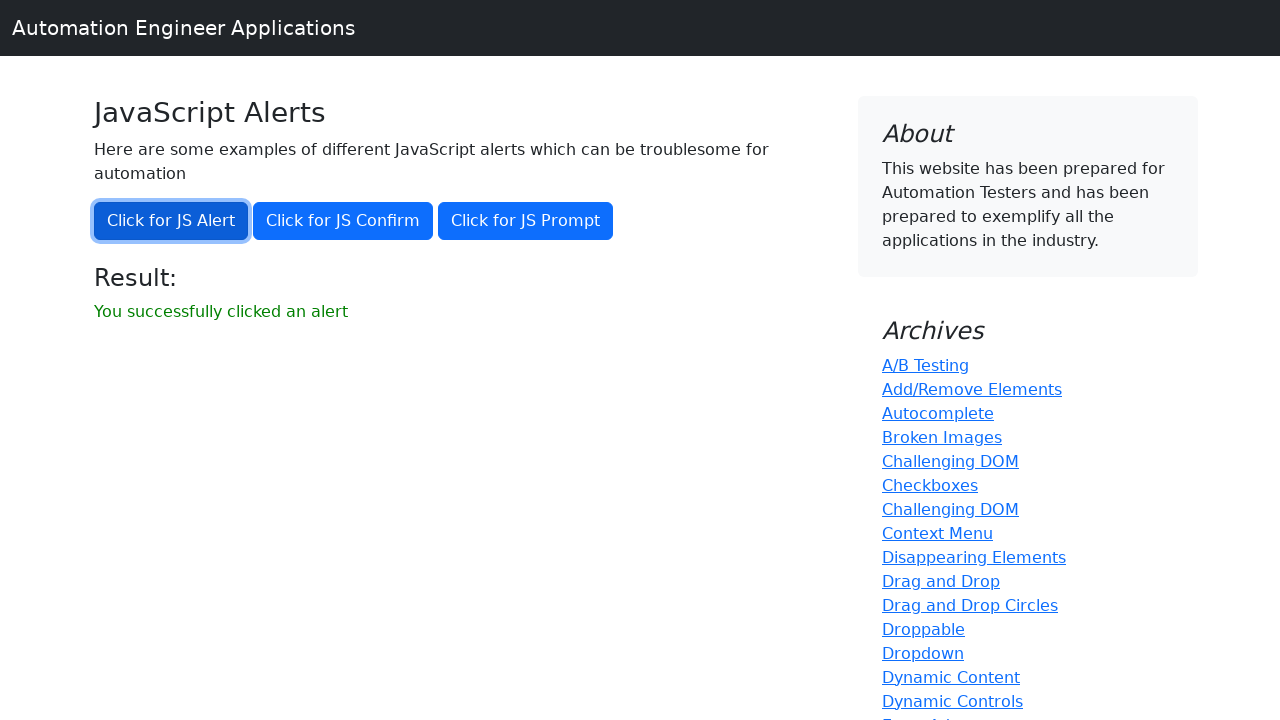

Result message element loaded
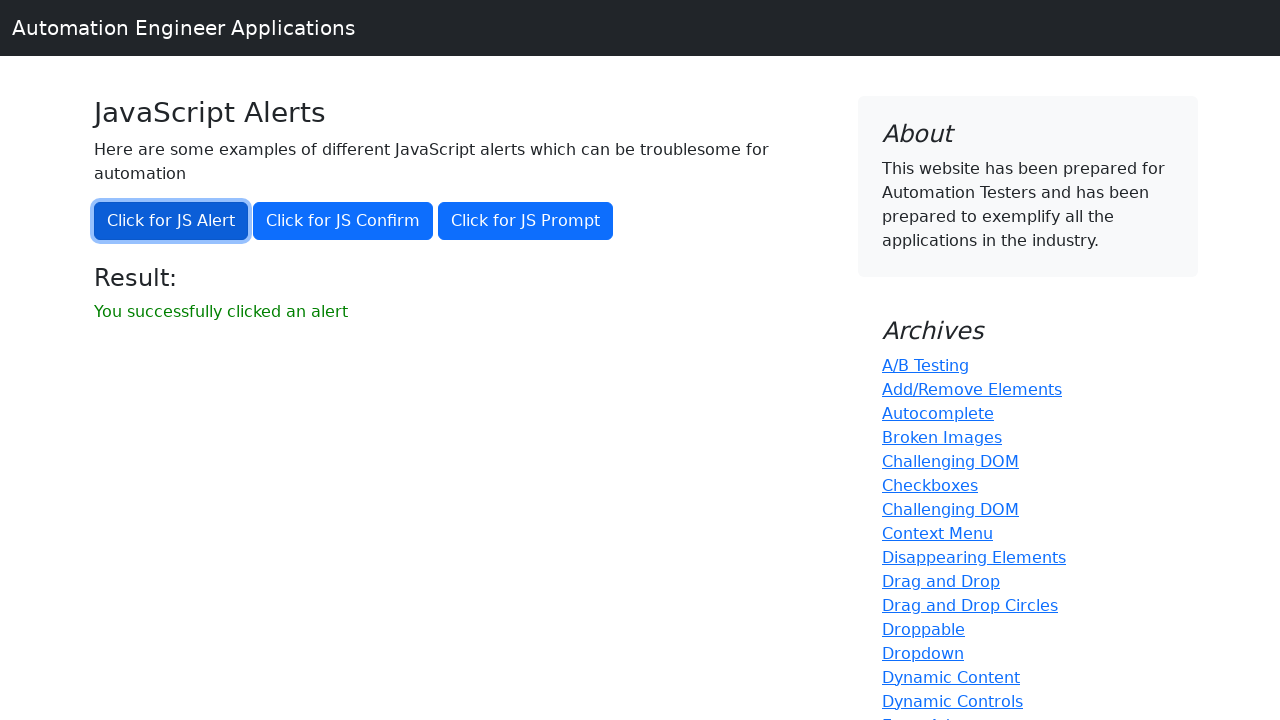

Retrieved result text: 'You successfully clicked an alert'
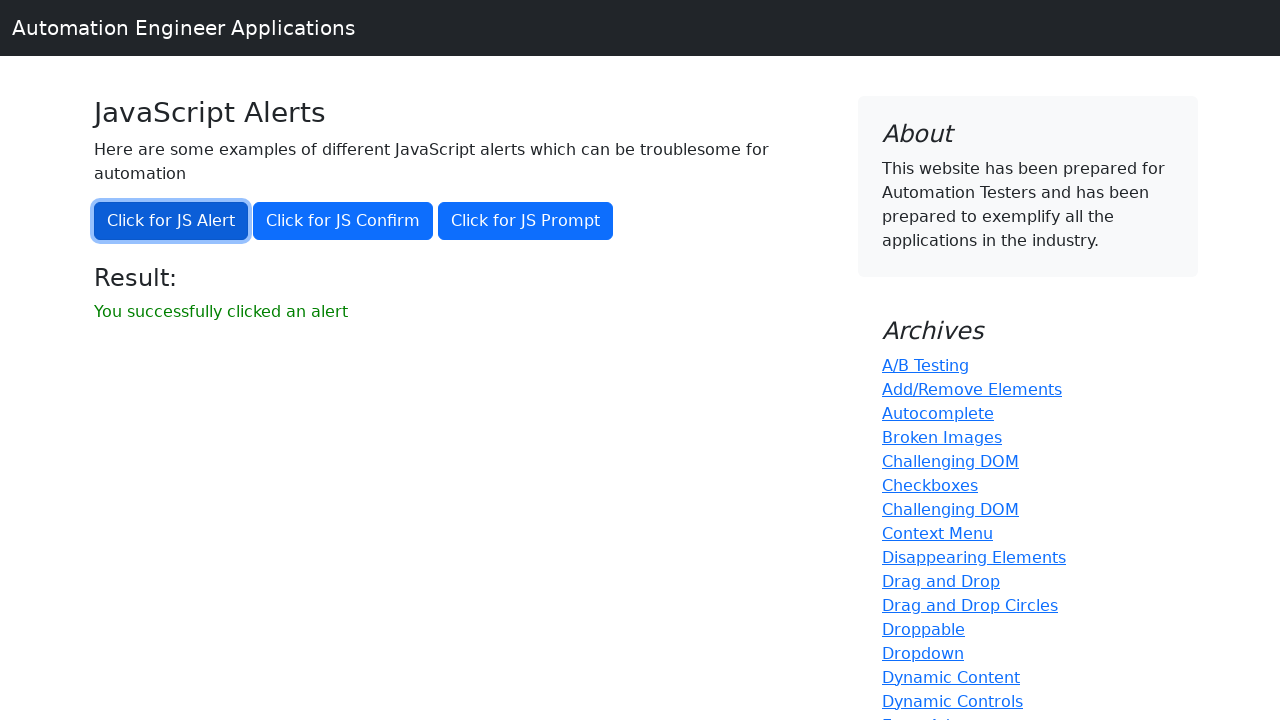

Verified result message displays expected success text
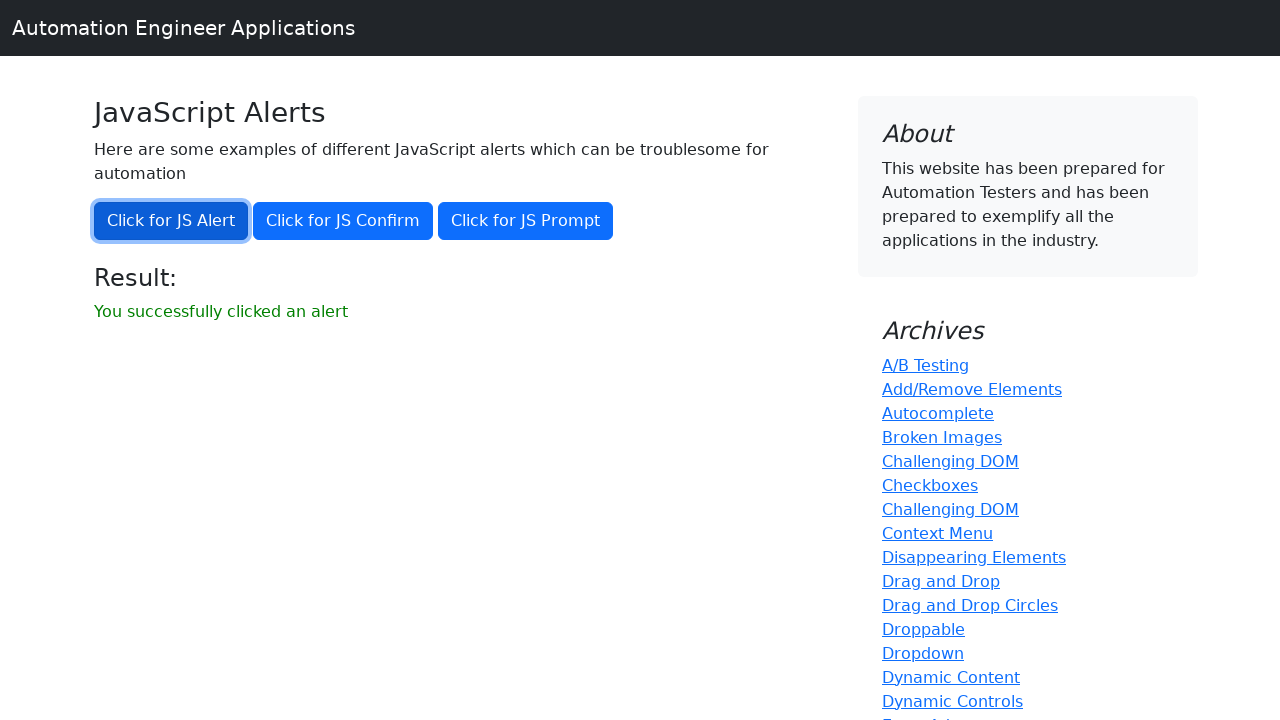

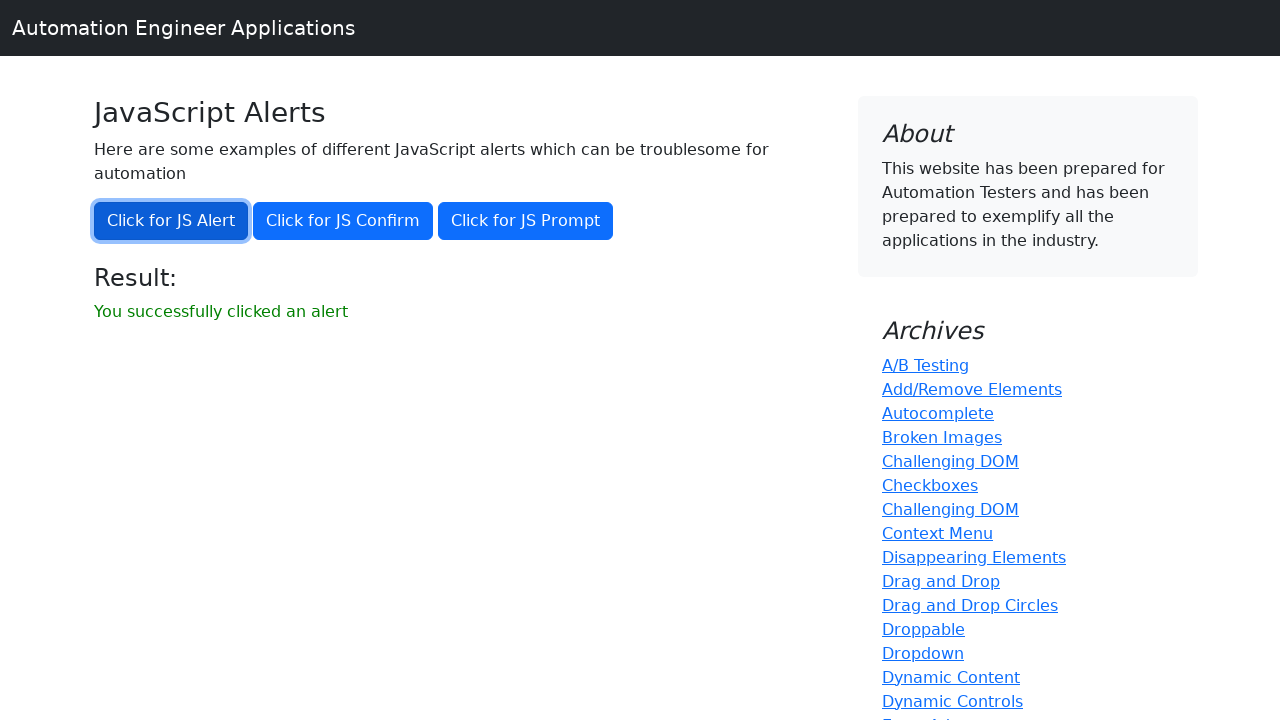